Tests JavaScript confirm dialog by clicking the JS Confirm button, dismissing it, and verifying the result message shows cancel action

Starting URL: https://the-internet.herokuapp.com/javascript_alerts

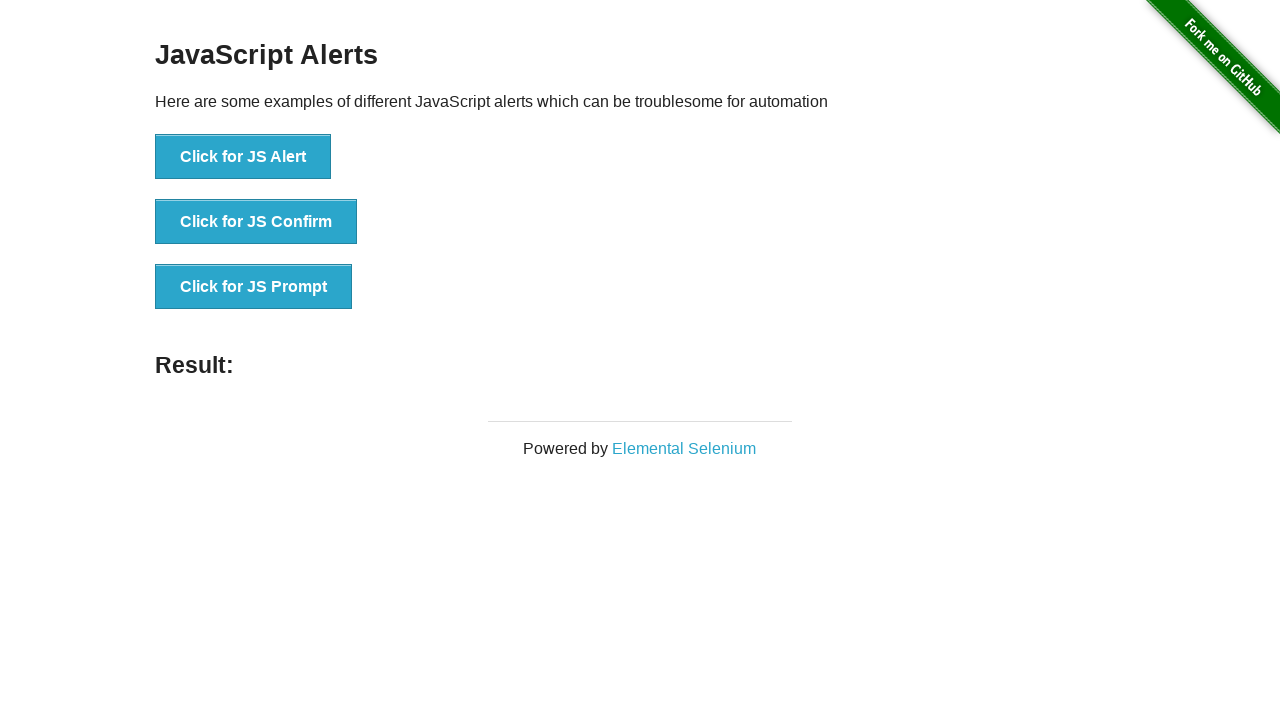

Set up dialog handler to dismiss JavaScript confirm dialog
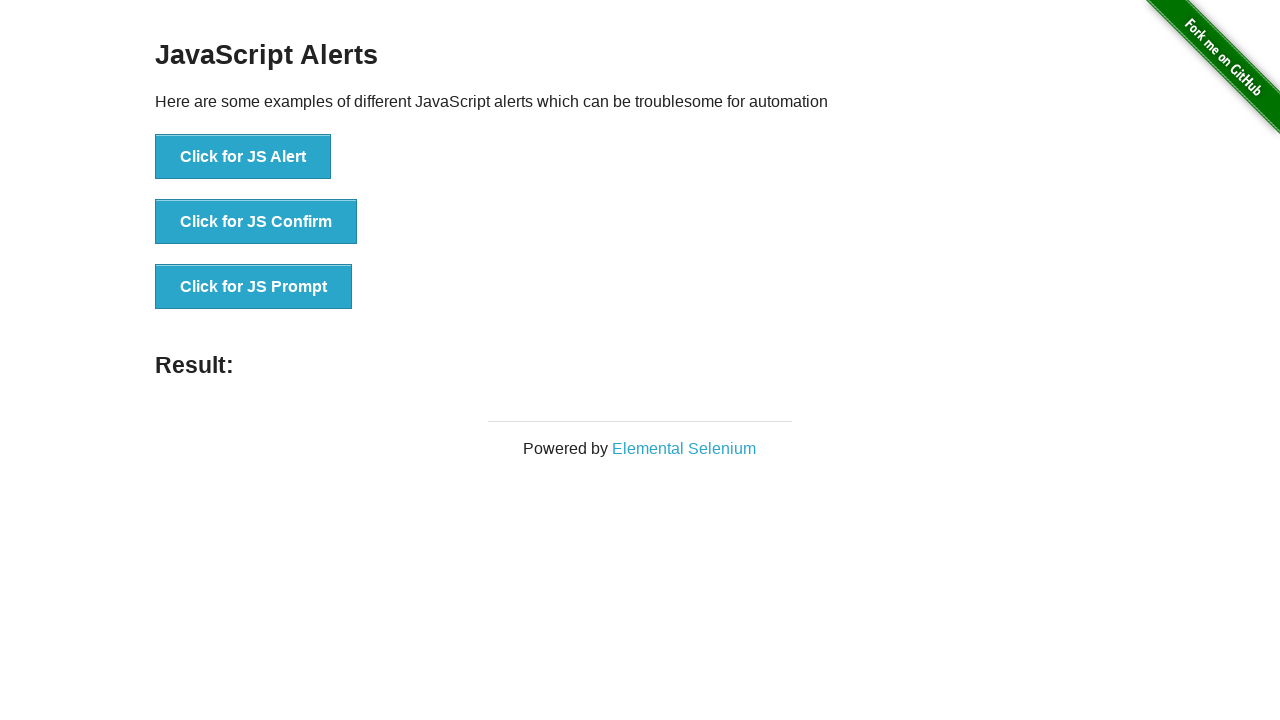

Clicked JS Confirm button to trigger JavaScript confirm dialog at (256, 222) on button[onclick*='jsConfirm']
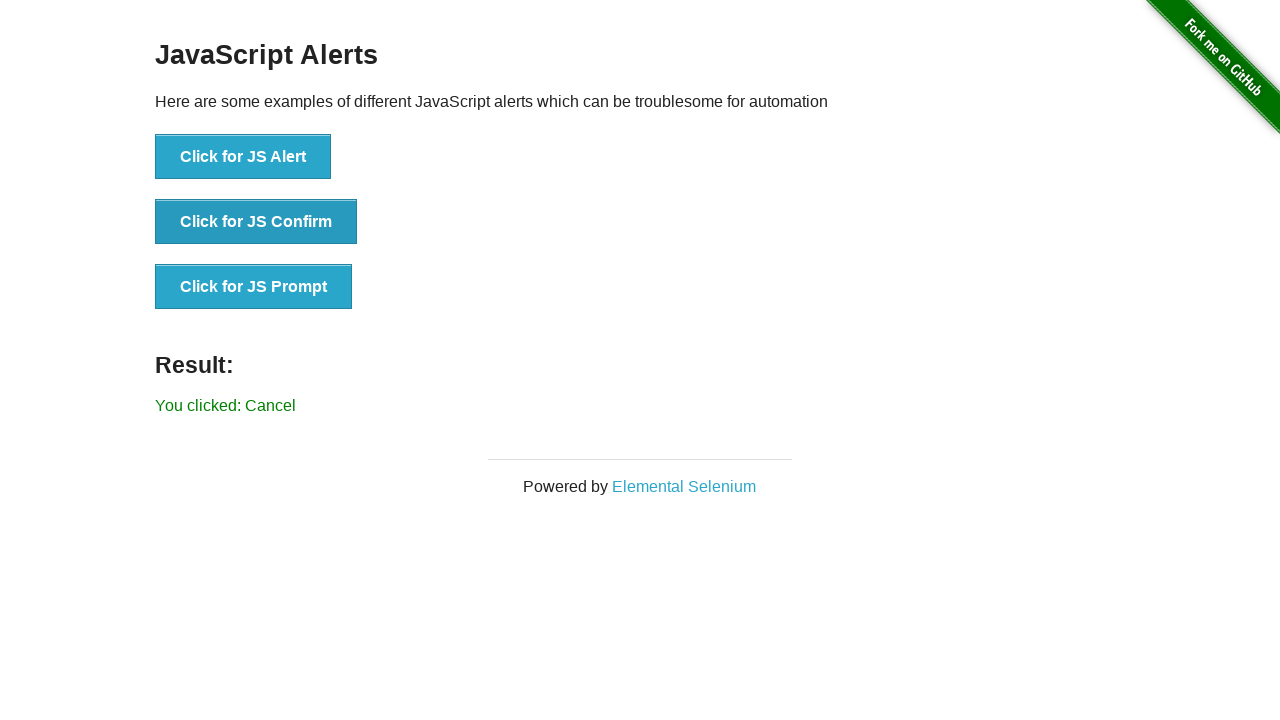

Result message element appeared after dismissing confirm dialog
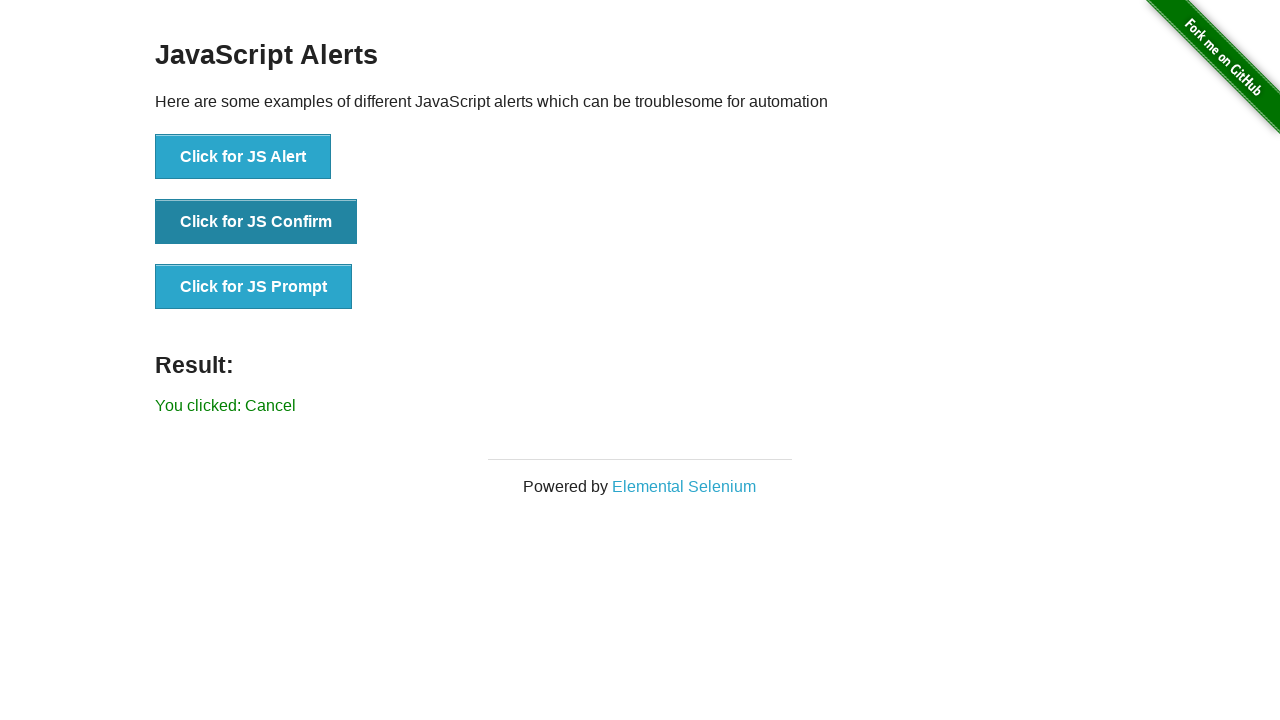

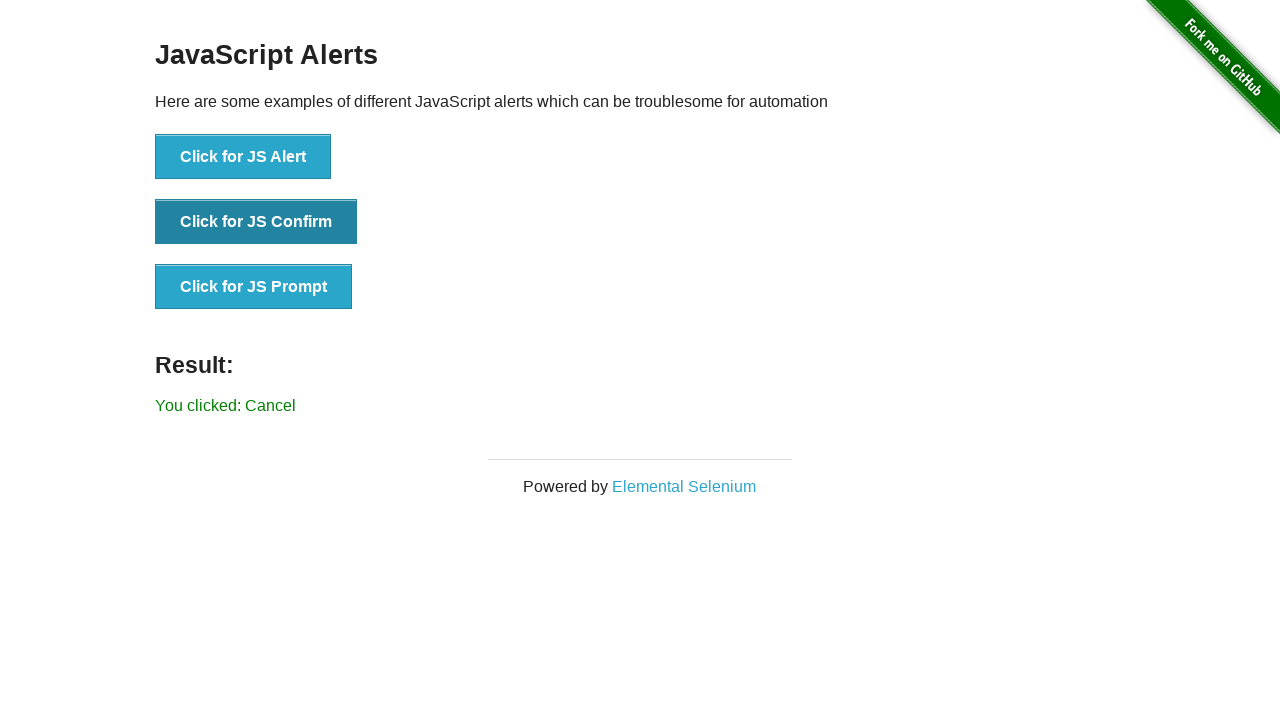